Tests the calculator by entering a number that is too small (5), submitting, and verifying the error message displays "Number is too small"

Starting URL: https://kristinek.github.io/site/tasks/enter_a_number

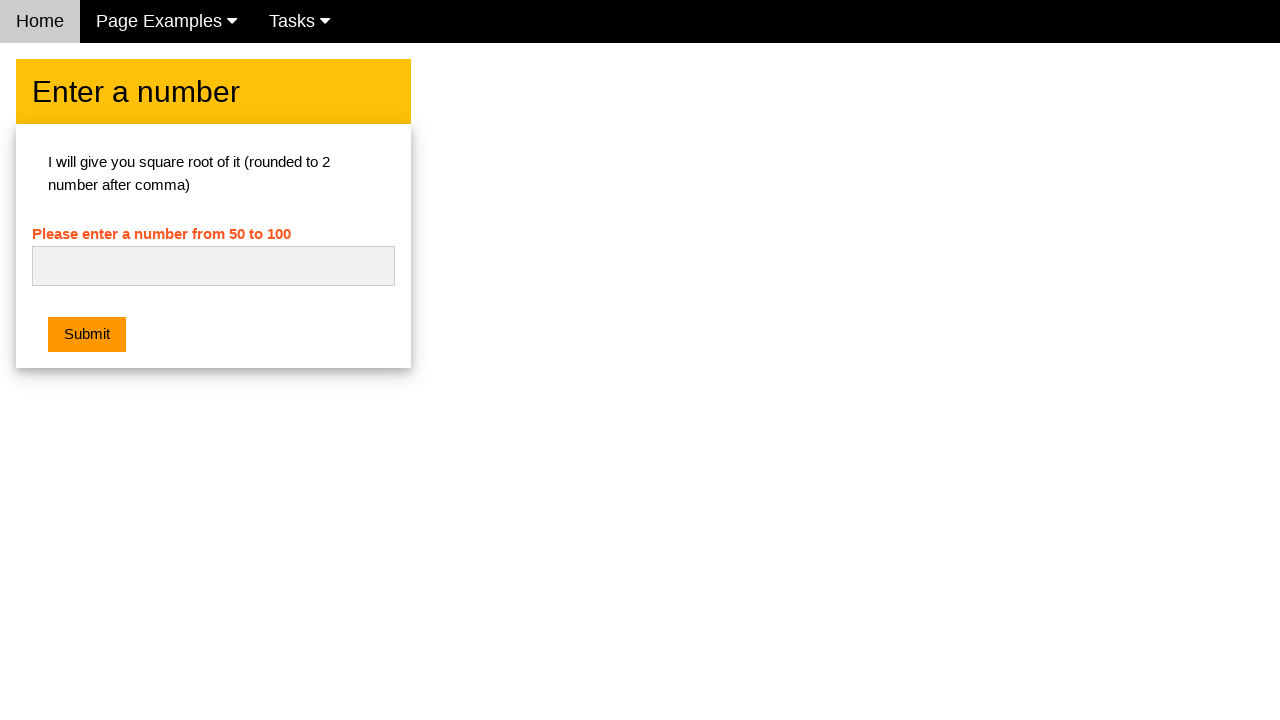

Navigated to calculator task page
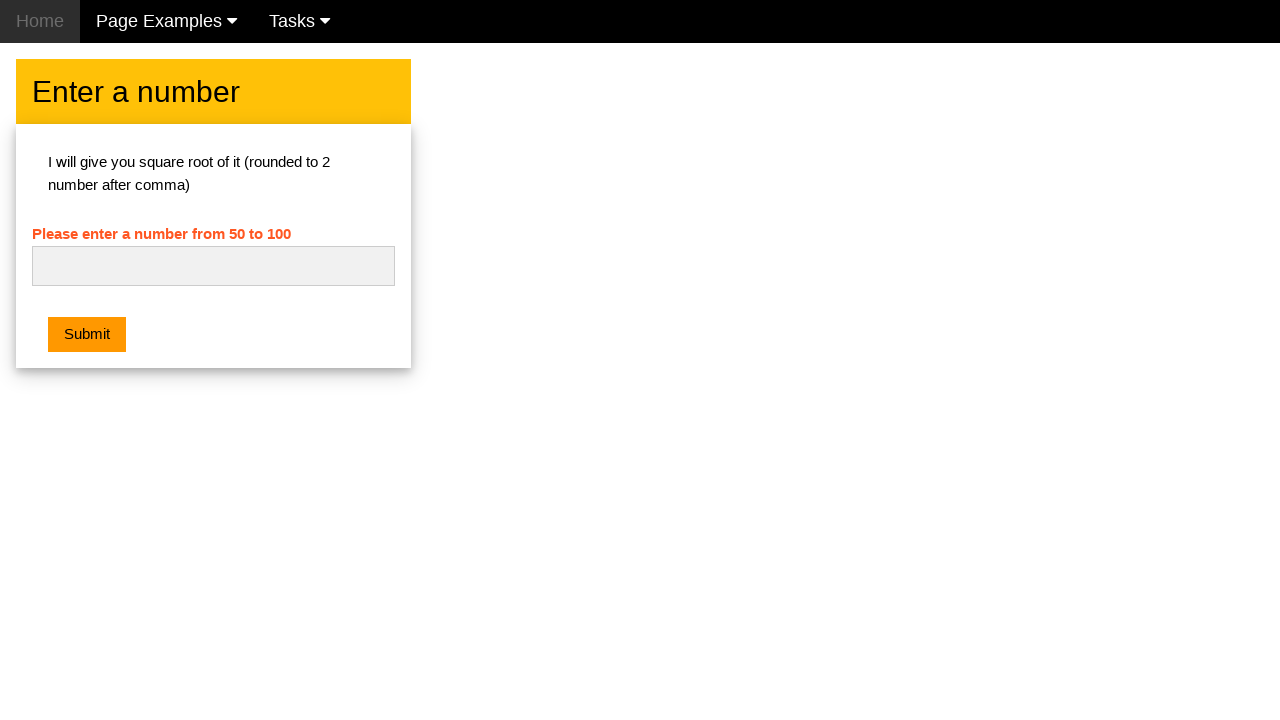

Entered number 5 (too small) in input field on input#numb
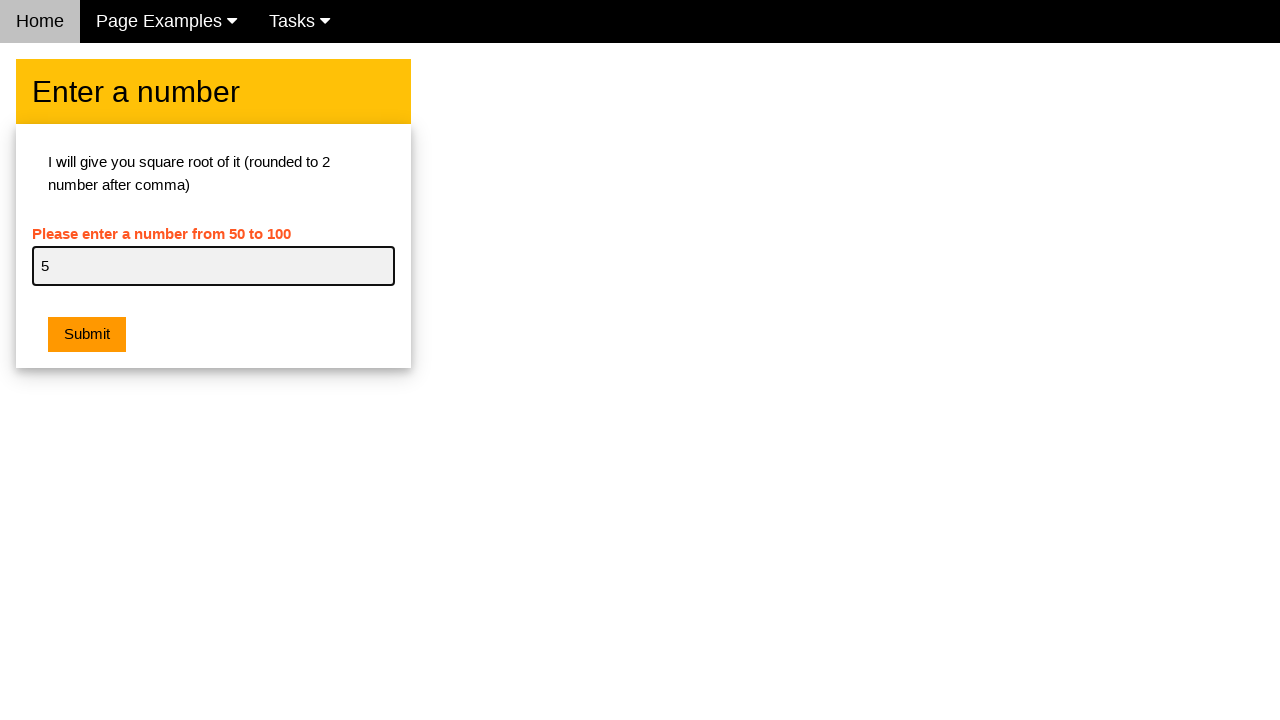

Clicked submit button at (87, 335) on button.w3-btn.w3-orange.w3-margin
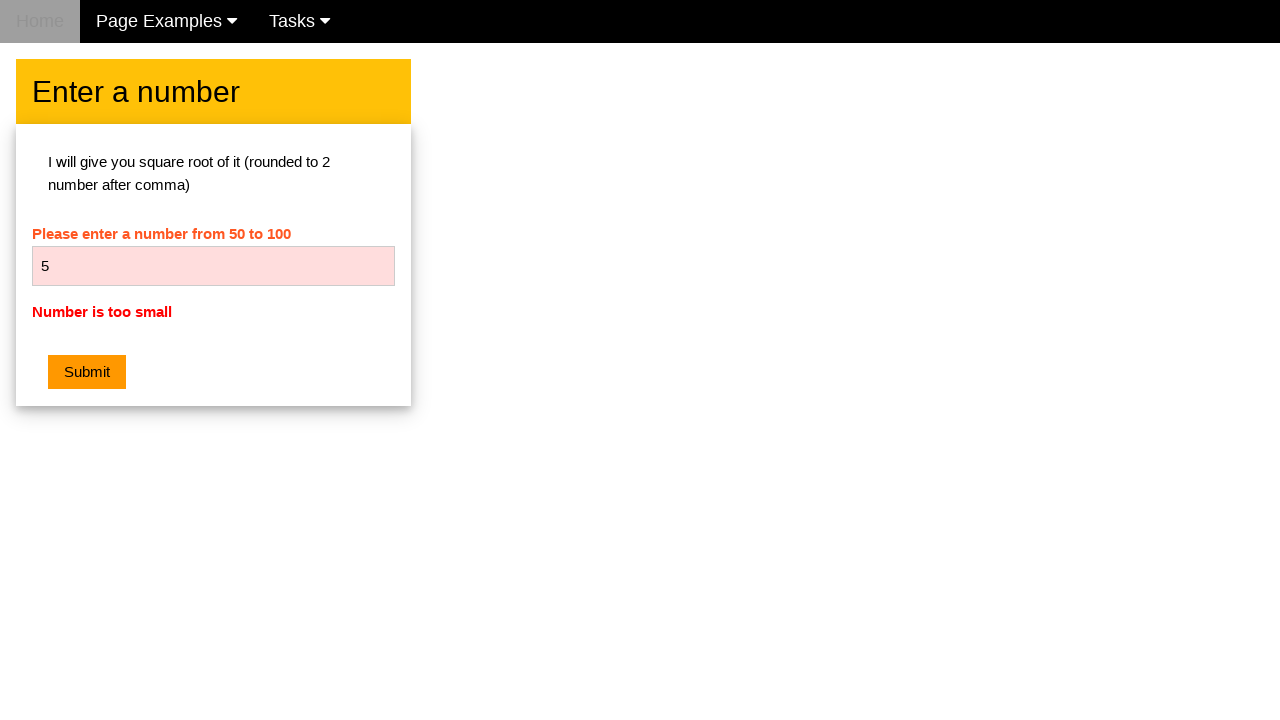

Error message element appeared
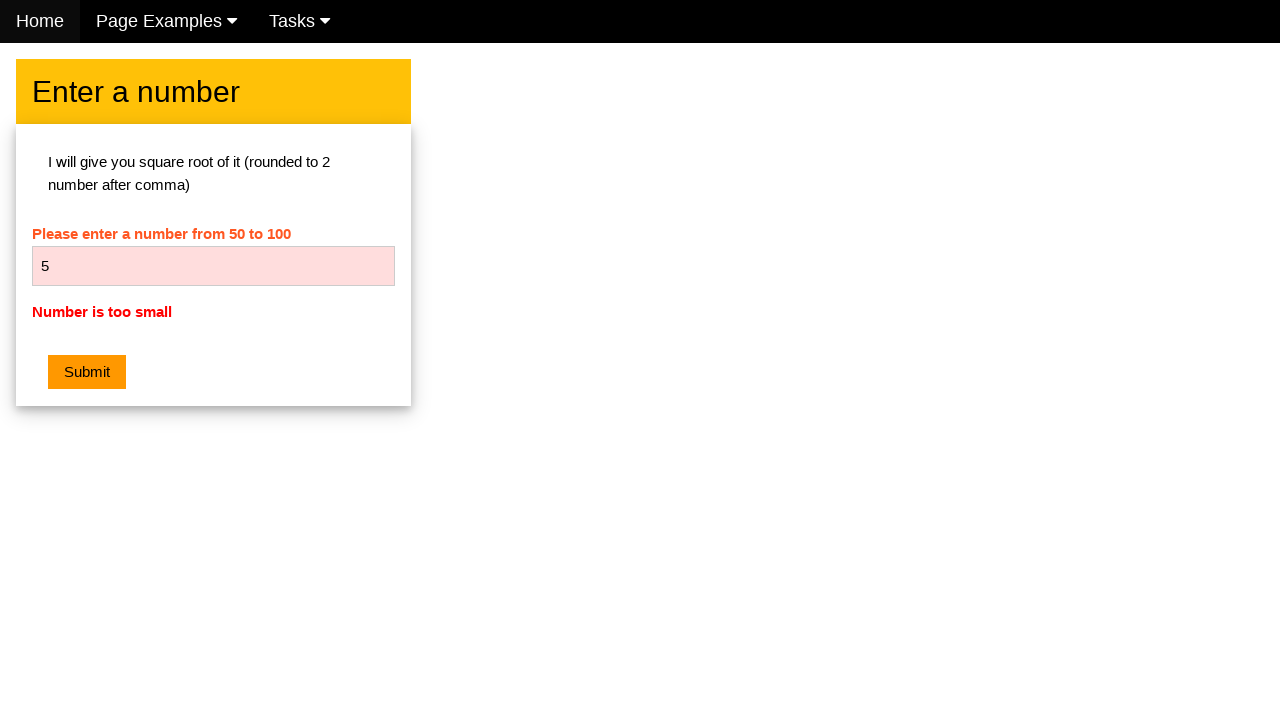

Verified error message displays 'Number is too small'
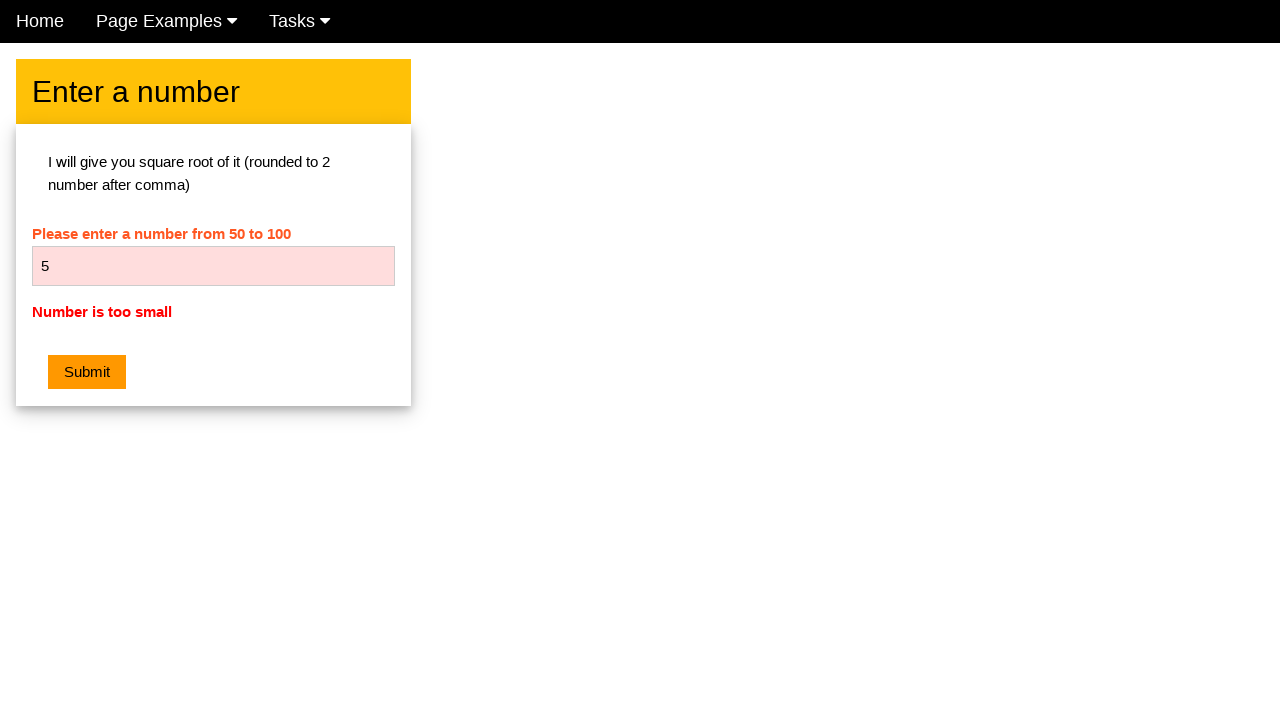

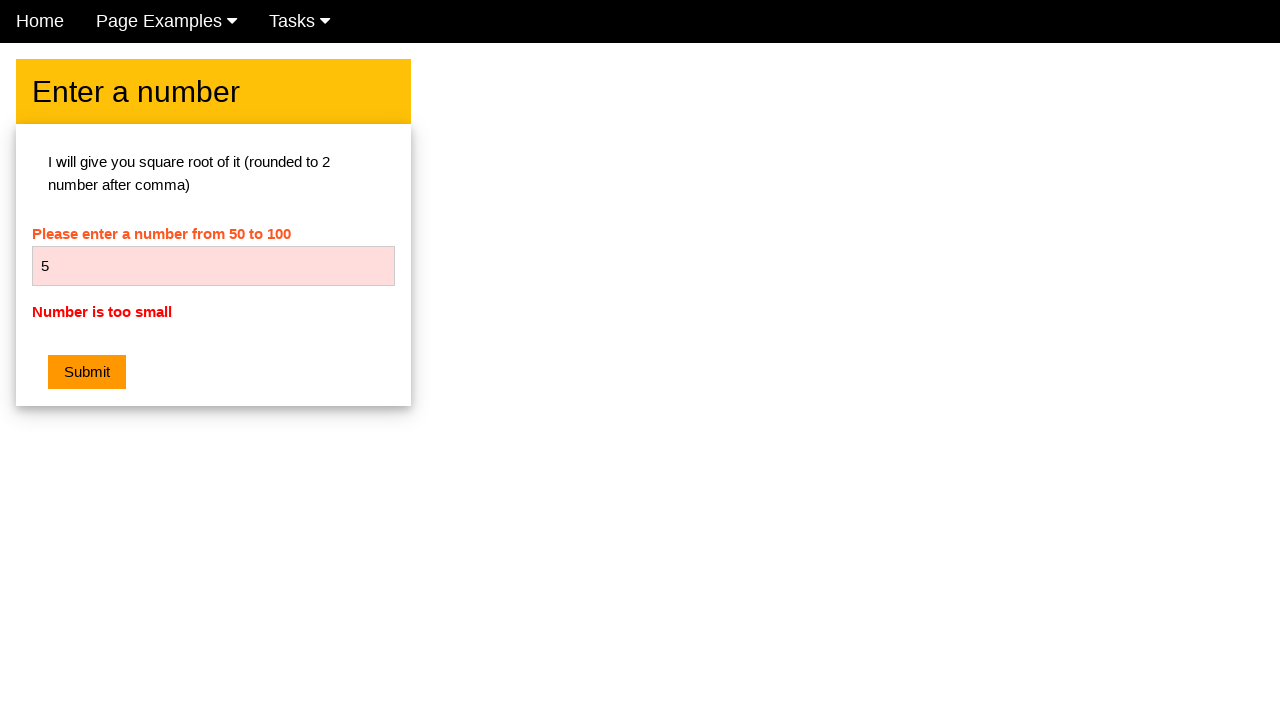